Tests drag and drop functionality by dragging three puzzle pieces to their corresponding slots and verifying a congratulations message appears upon completion.

Starting URL: https://claruswaysda.github.io/dragAndDrop.html

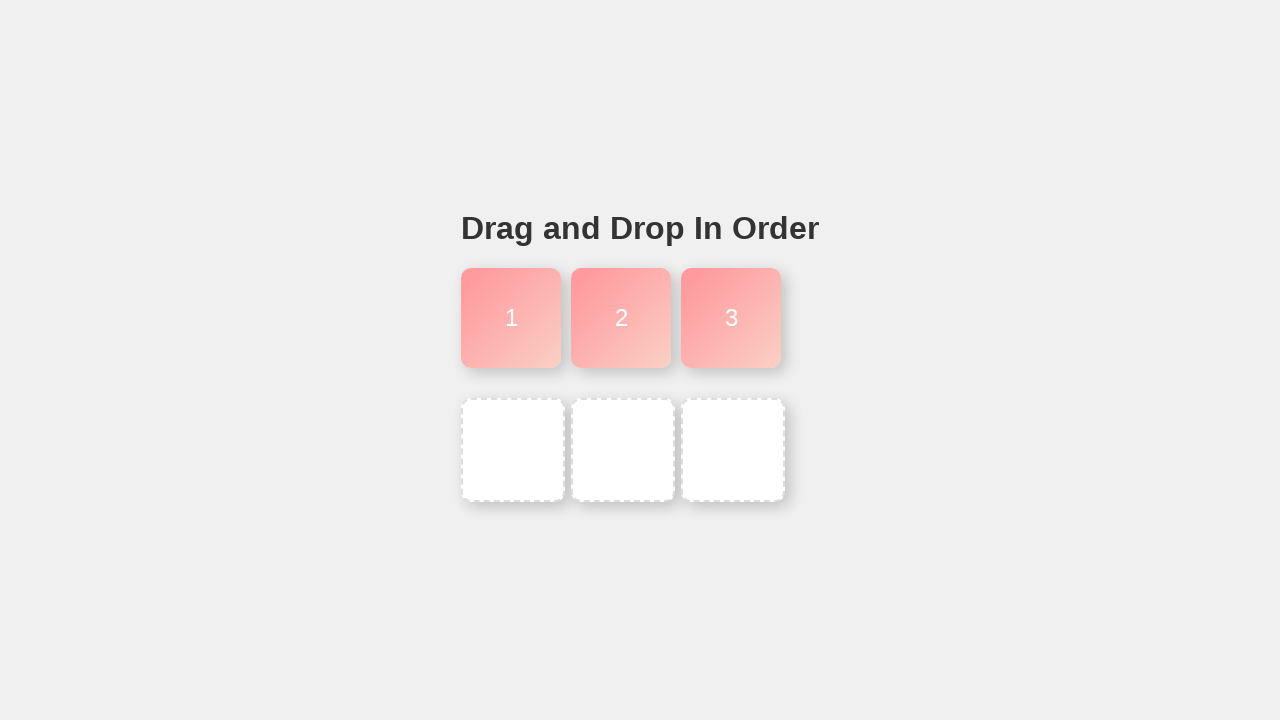

Navigated to drag and drop puzzle page
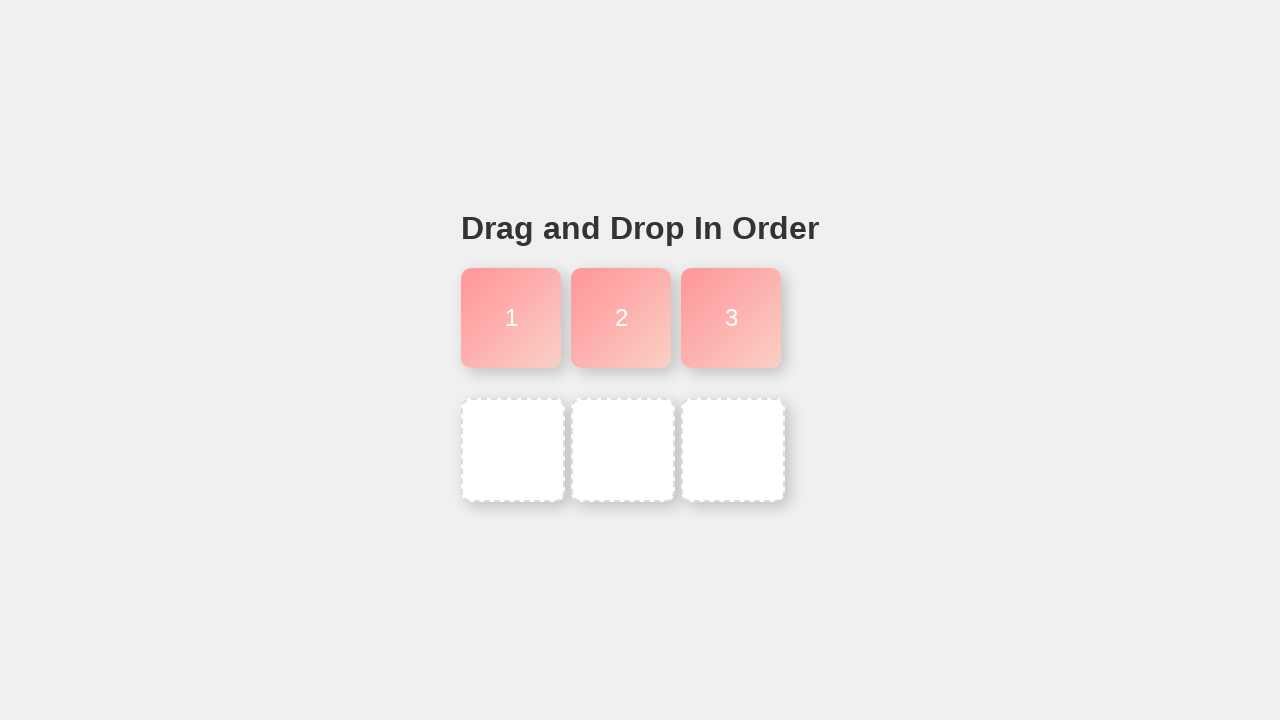

Dragged puzzle piece 1 to slot 1 at (513, 450)
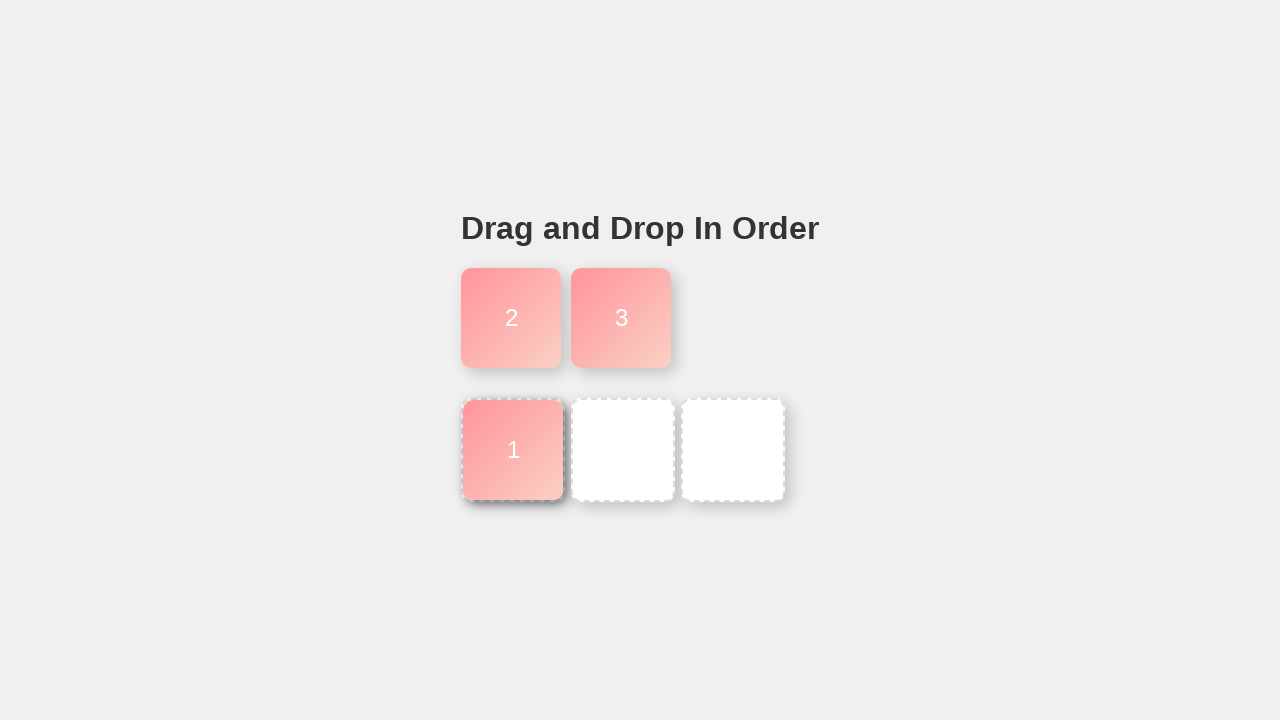

Dragged puzzle piece 2 to slot 2 at (623, 450)
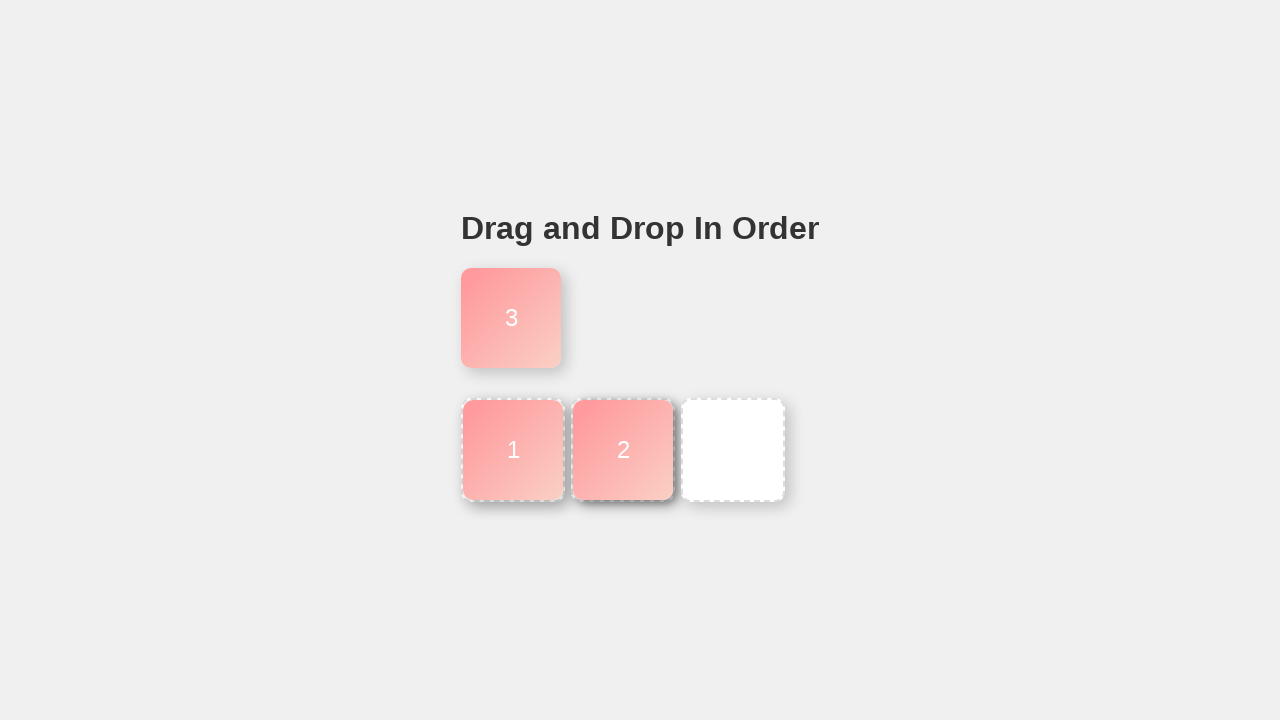

Dragged puzzle piece 3 to slot 3 at (733, 450)
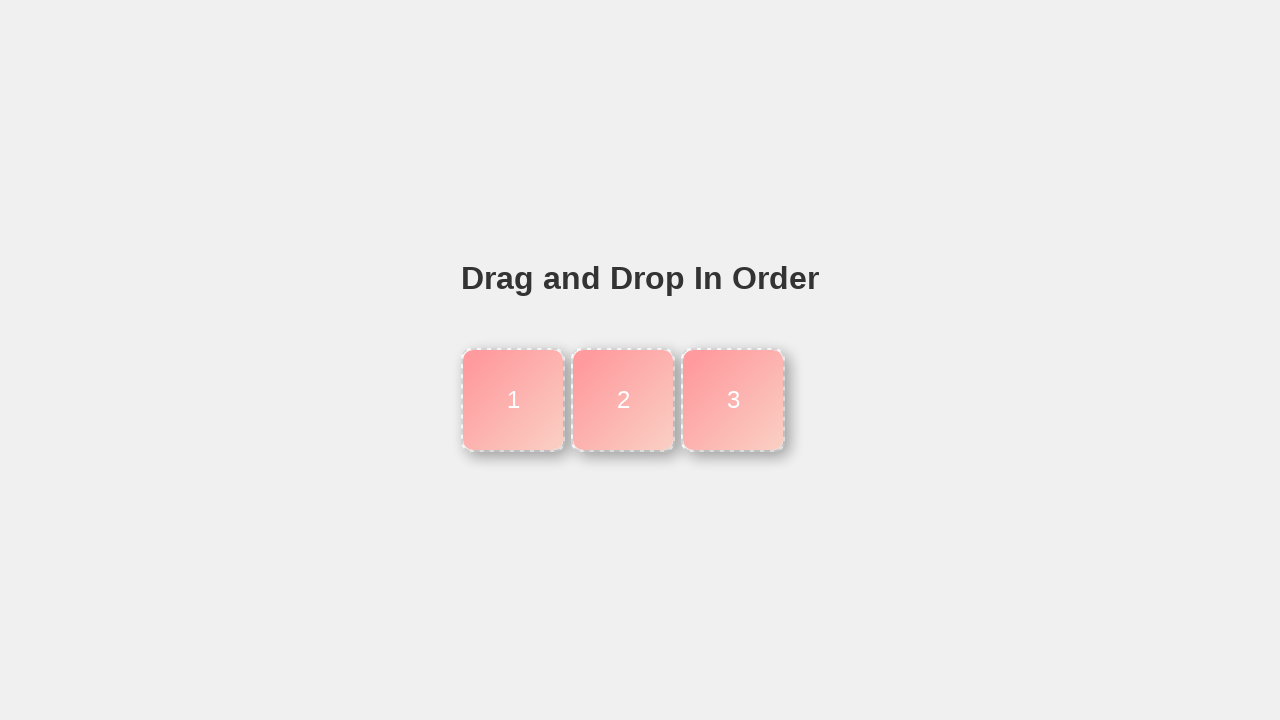

Congratulations message became visible
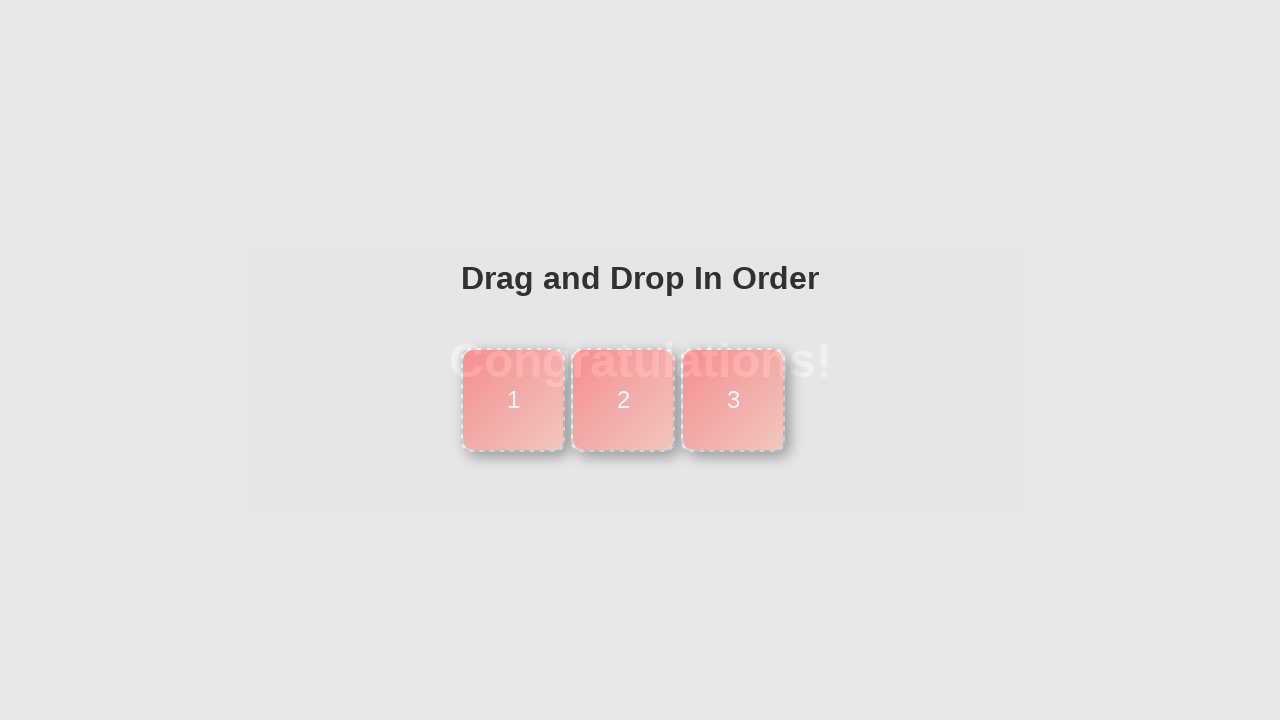

Verified congratulations message contains expected text
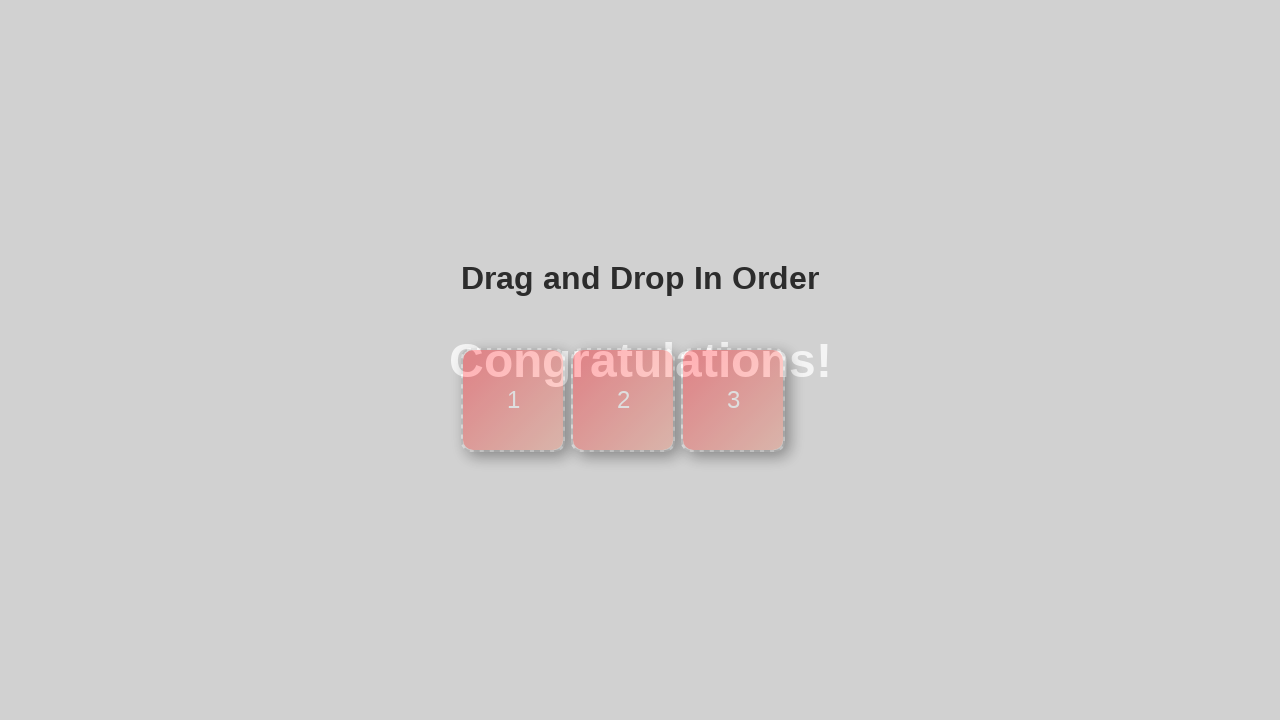

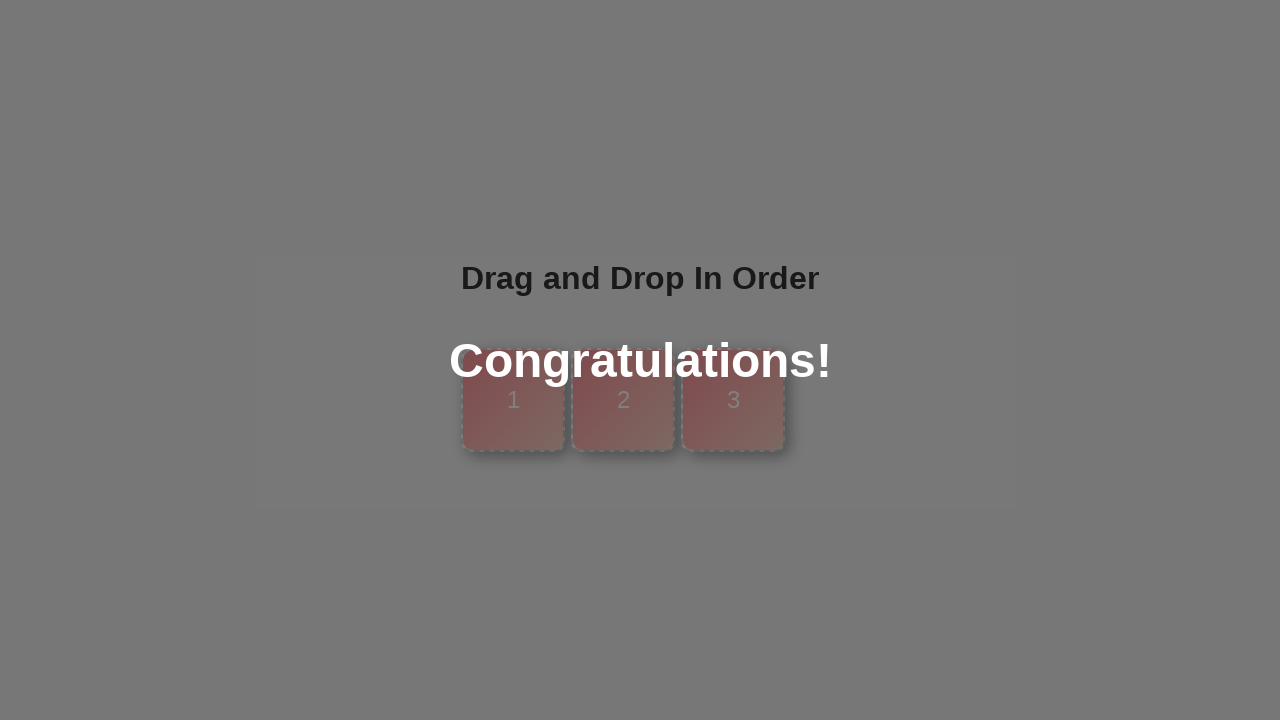